Searches for an alumni by first and last name, then clicks on the matching result to view their profile

Starting URL: https://cgc.gems.pro/AlumCgc/Alumni/FindAlumni_List.aspx?UseSessionState=Y&ShowAll=Y

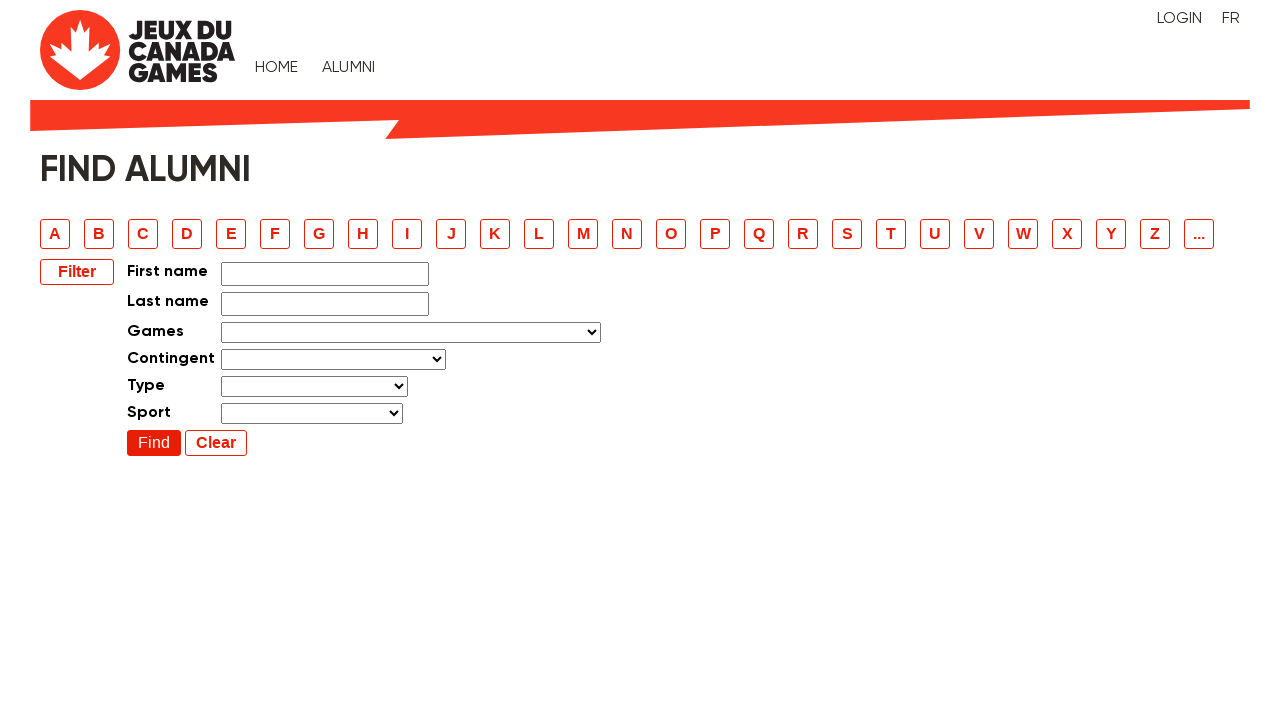

Filled first name field with 'John' on #ctl00_ContentPlaceHolder1_txtFirstName
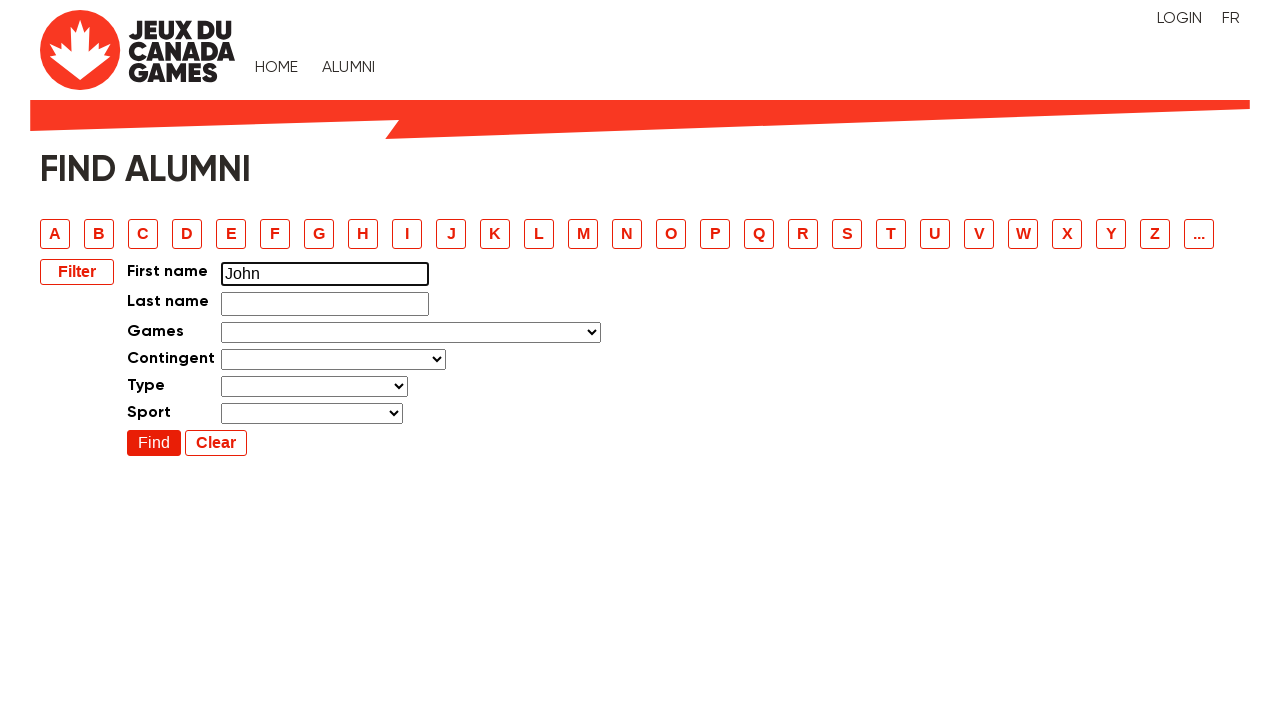

Filled last name field with 'Smith' on #ctl00_ContentPlaceHolder1_txtLastName
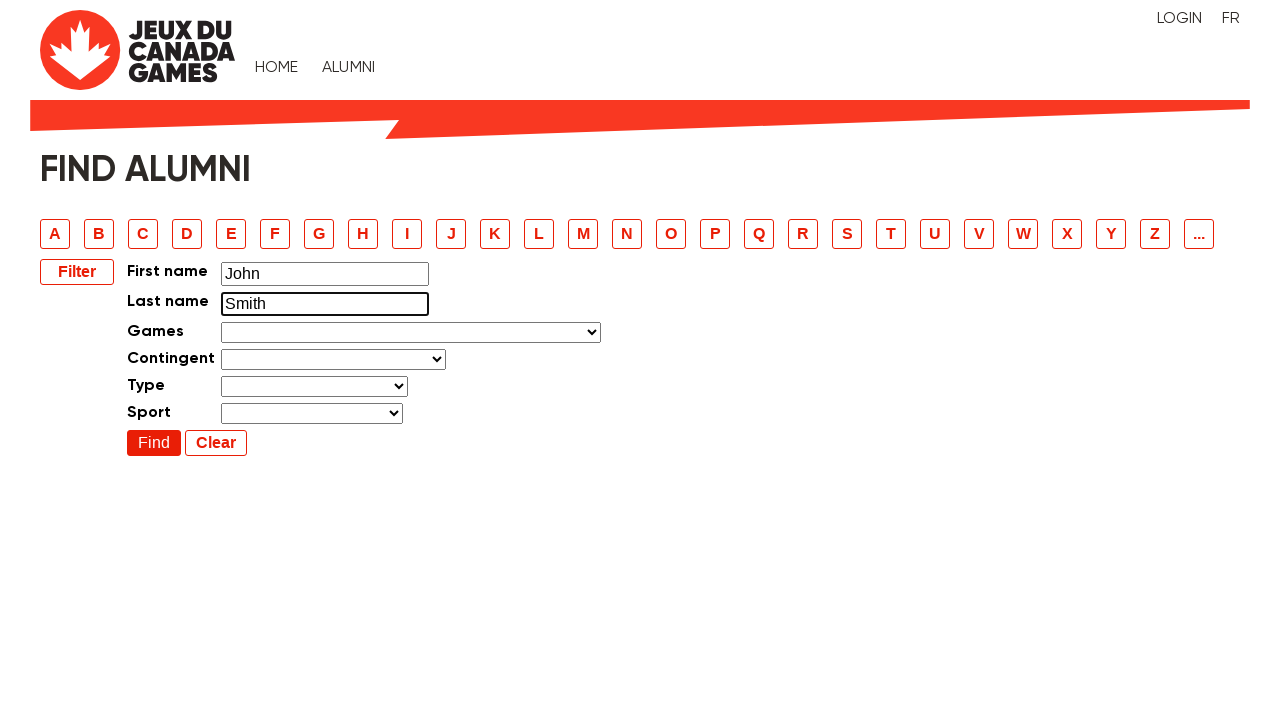

Clicked search button to find alumni matching 'John Smith' at (154, 443) on #ctl00_ContentPlaceHolder1_btnFind
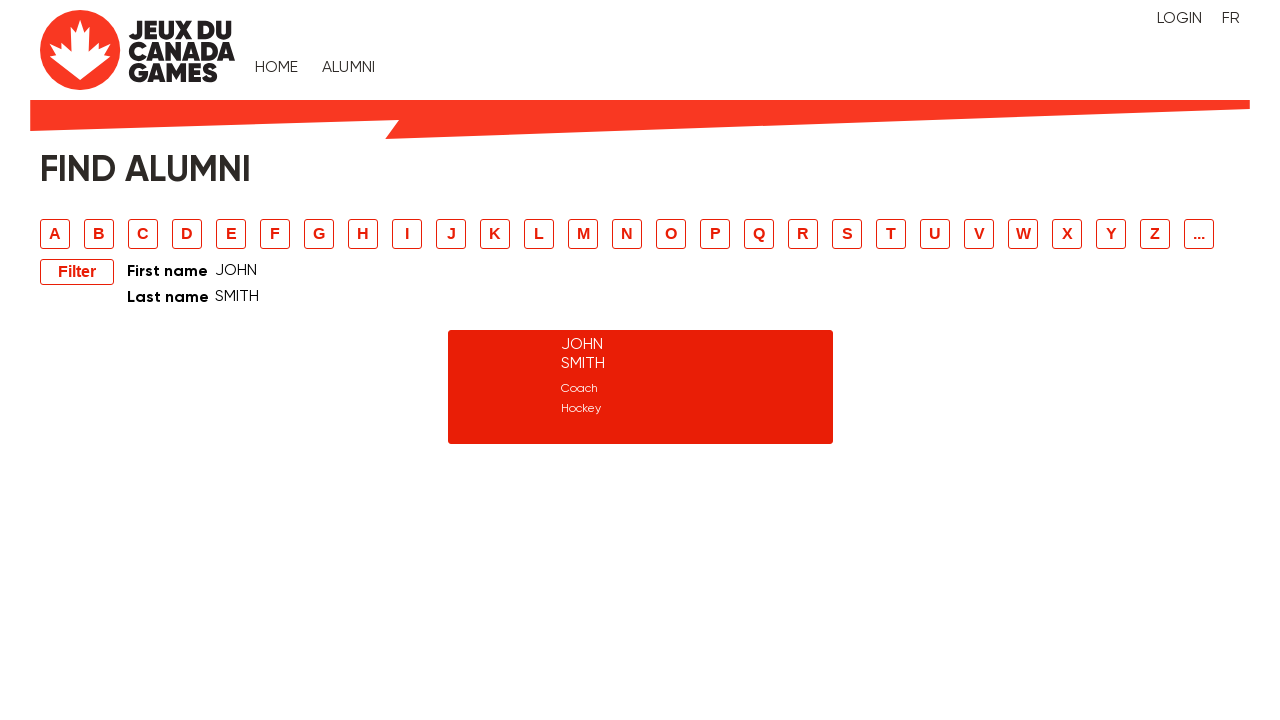

Clicked on matching alumni result 'John' to view profile at (236, 271) on text=John
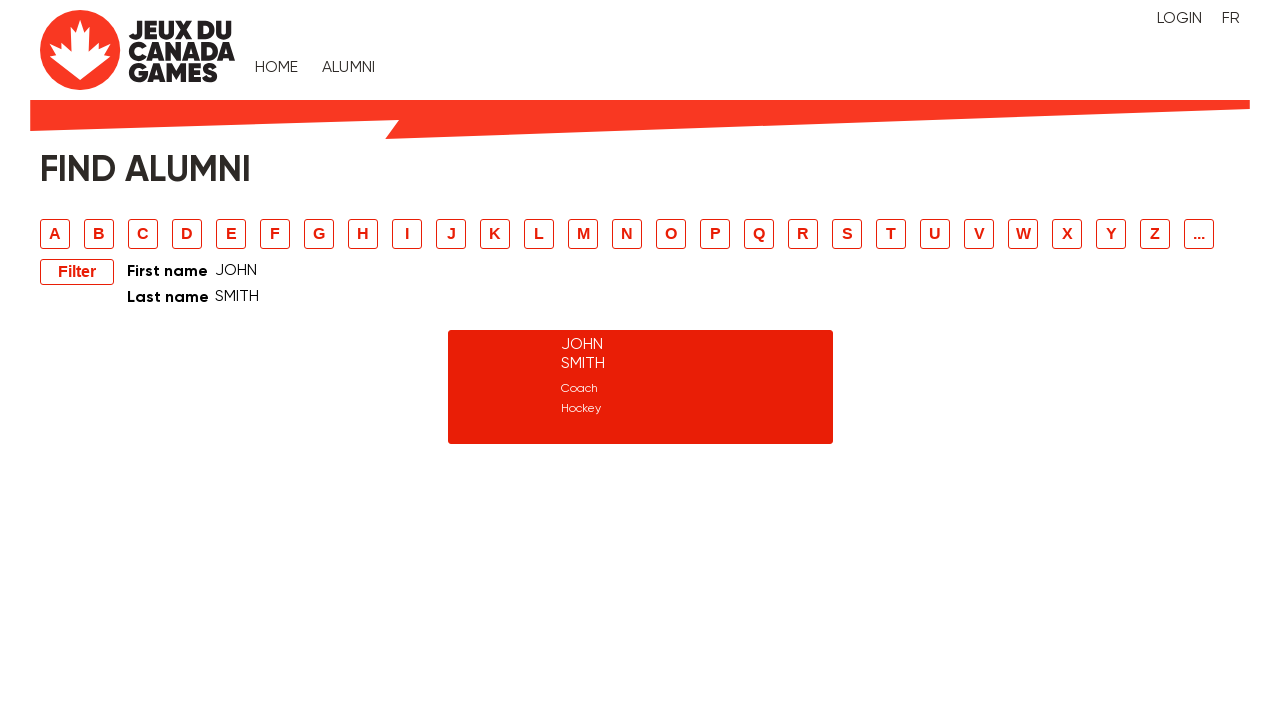

Waited 2 seconds for profile page to fully load
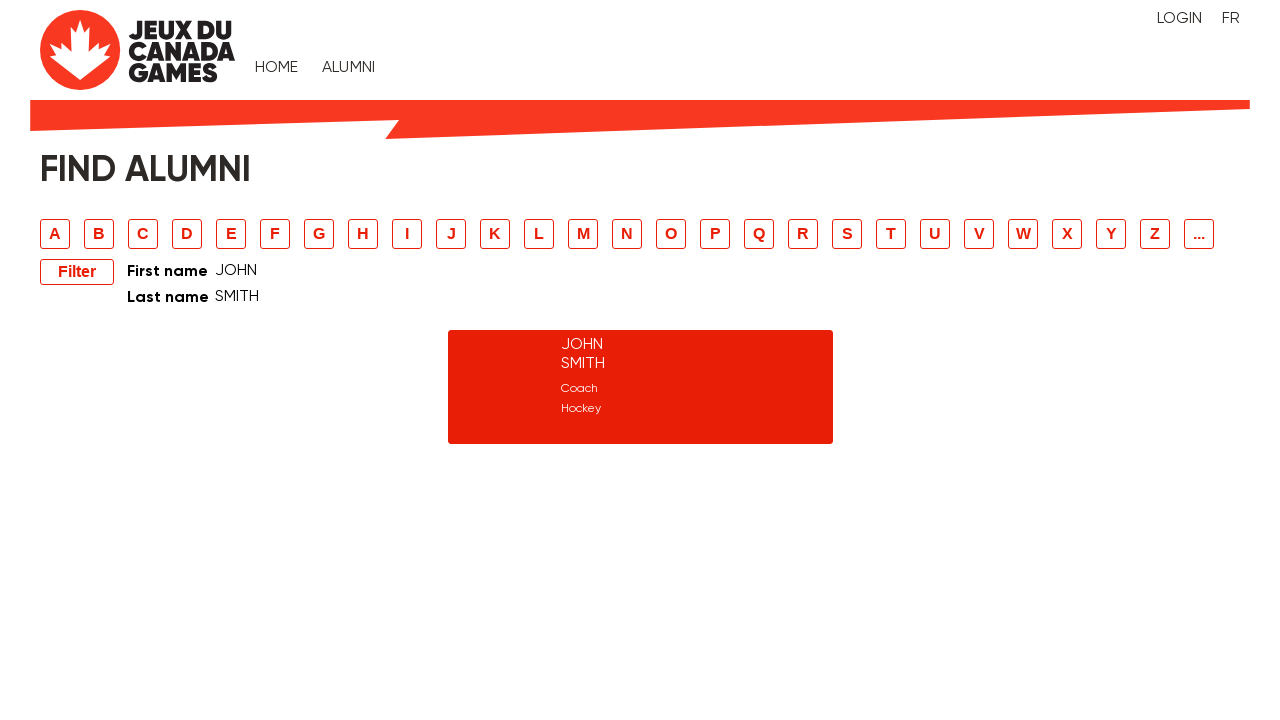

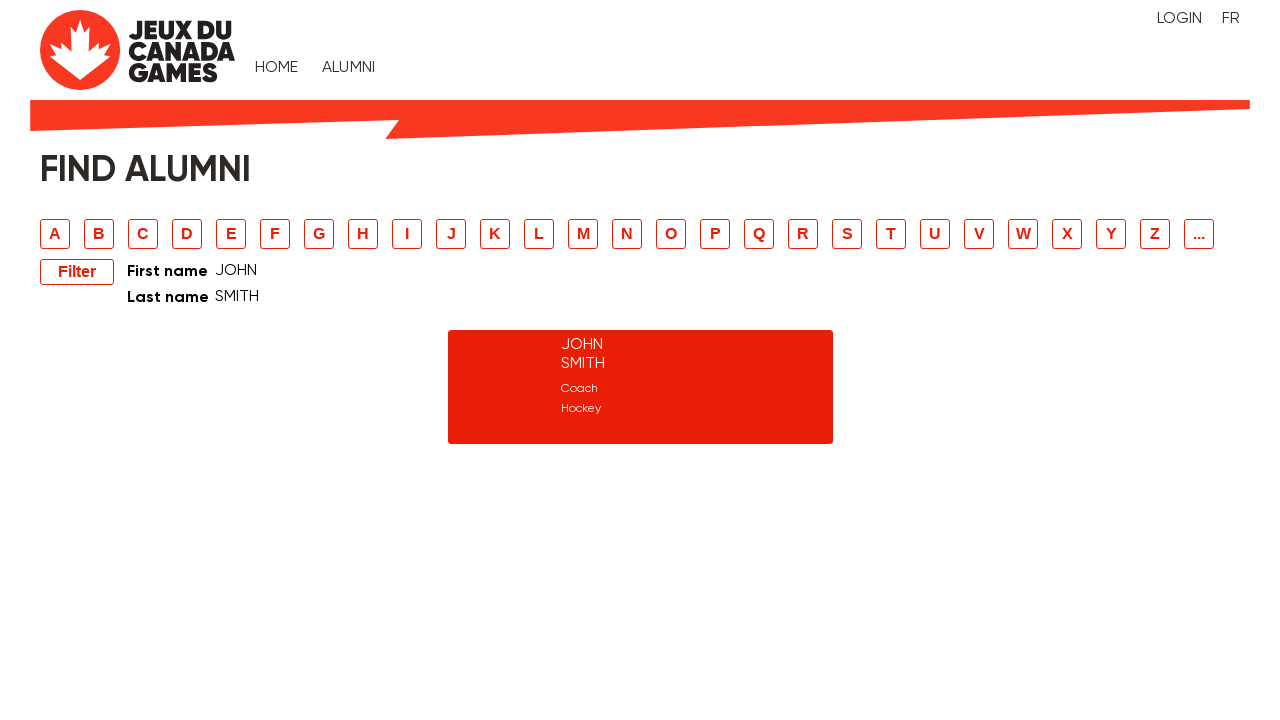